Tests radio button functionality by iterating through all radio buttons, clicking them, and verifying their selection states

Starting URL: https://rahulshettyacademy.com/AutomationPractice/

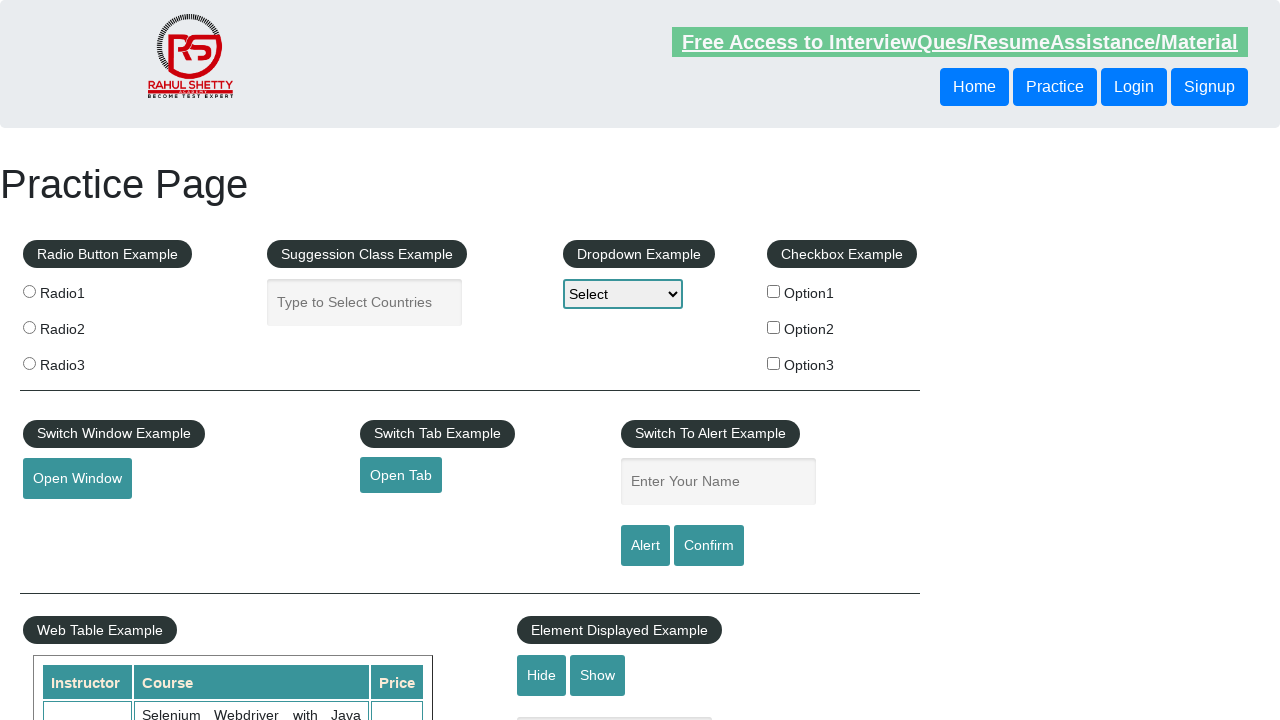

Located all radio buttons with name 'radioButton'
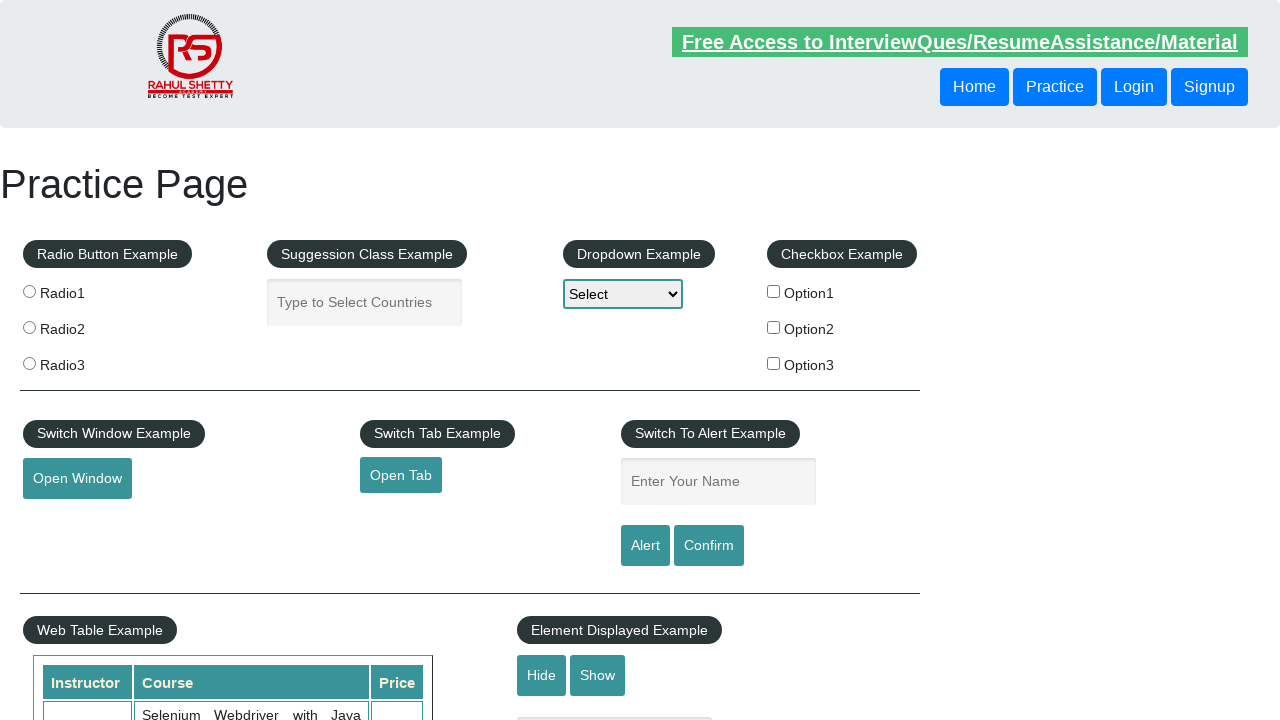

Clicked a radio button to test selection at (29, 291) on input[name='radioButton'] >> nth=0
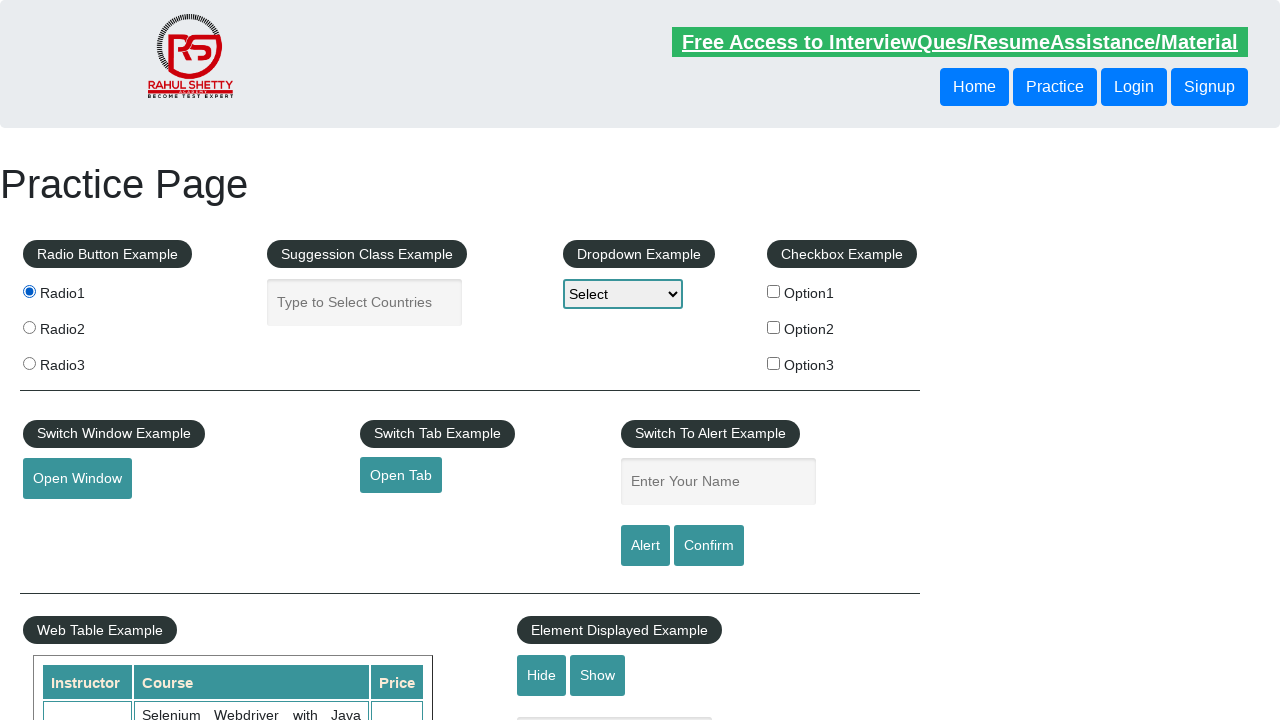

Clicked a radio button to test selection at (29, 327) on input[name='radioButton'] >> nth=1
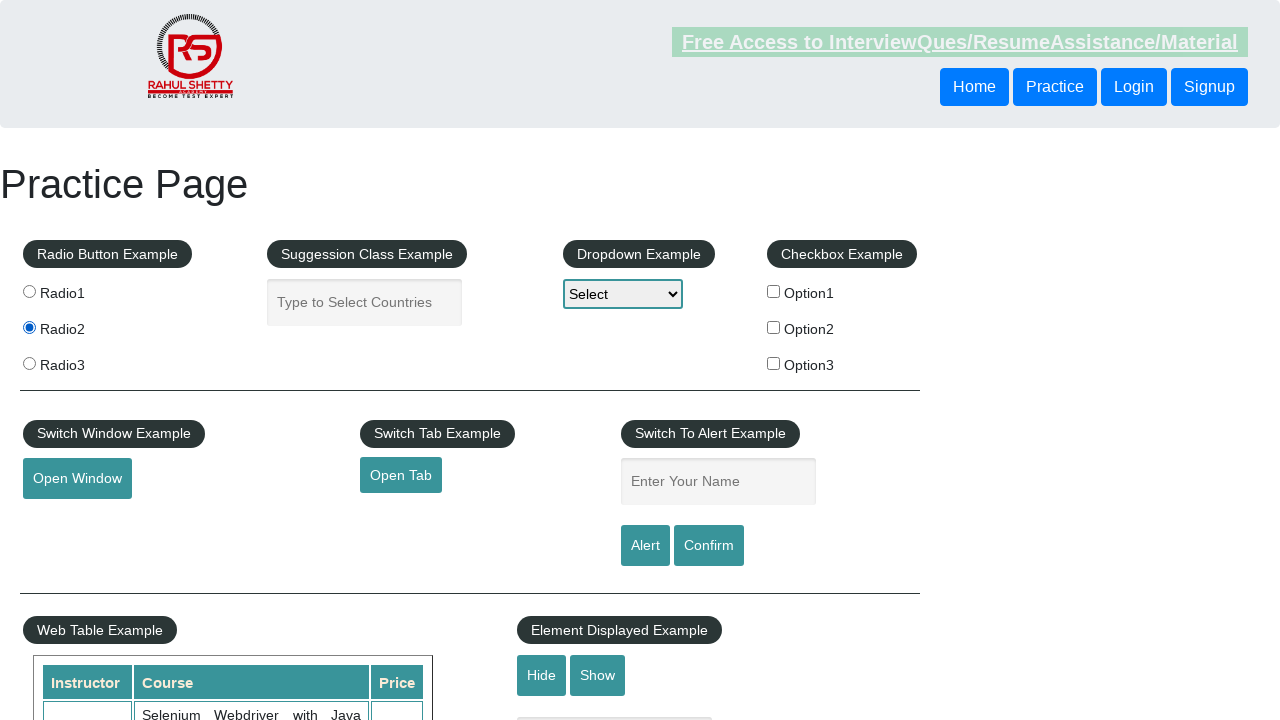

Clicked a radio button to test selection at (29, 363) on input[name='radioButton'] >> nth=2
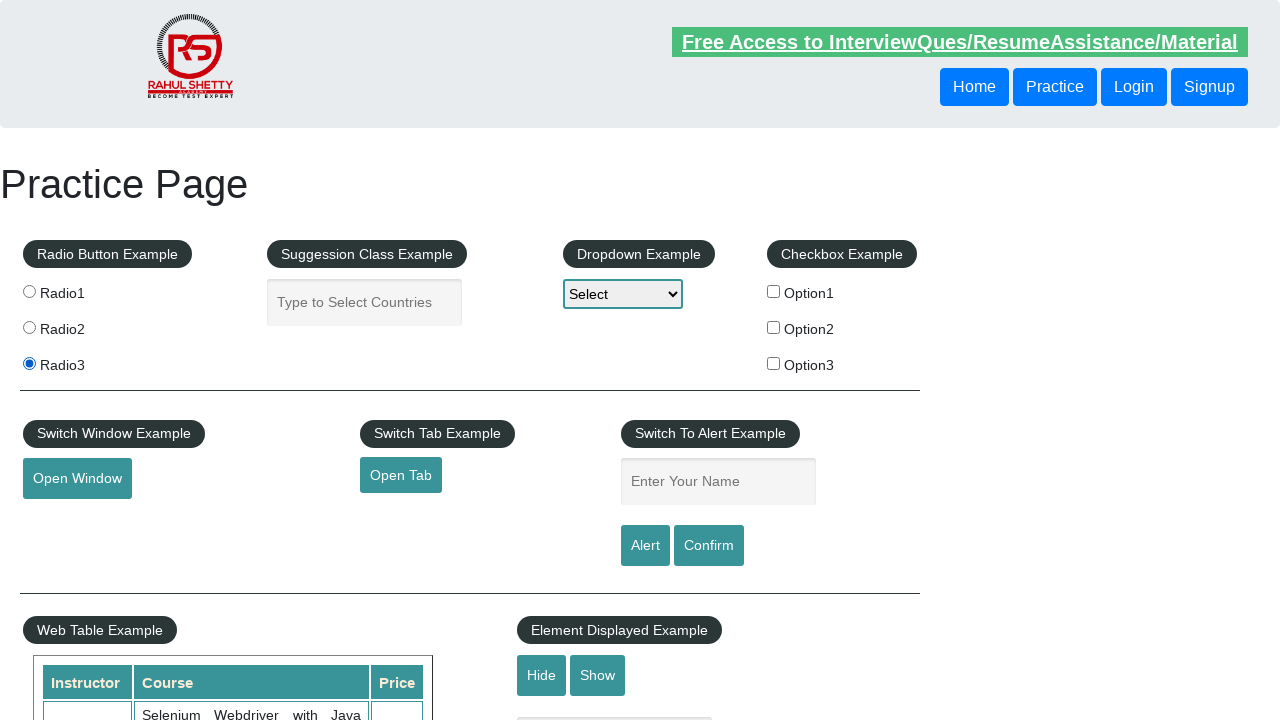

Clicked the first radio button again at (29, 291) on input[name='radioButton']
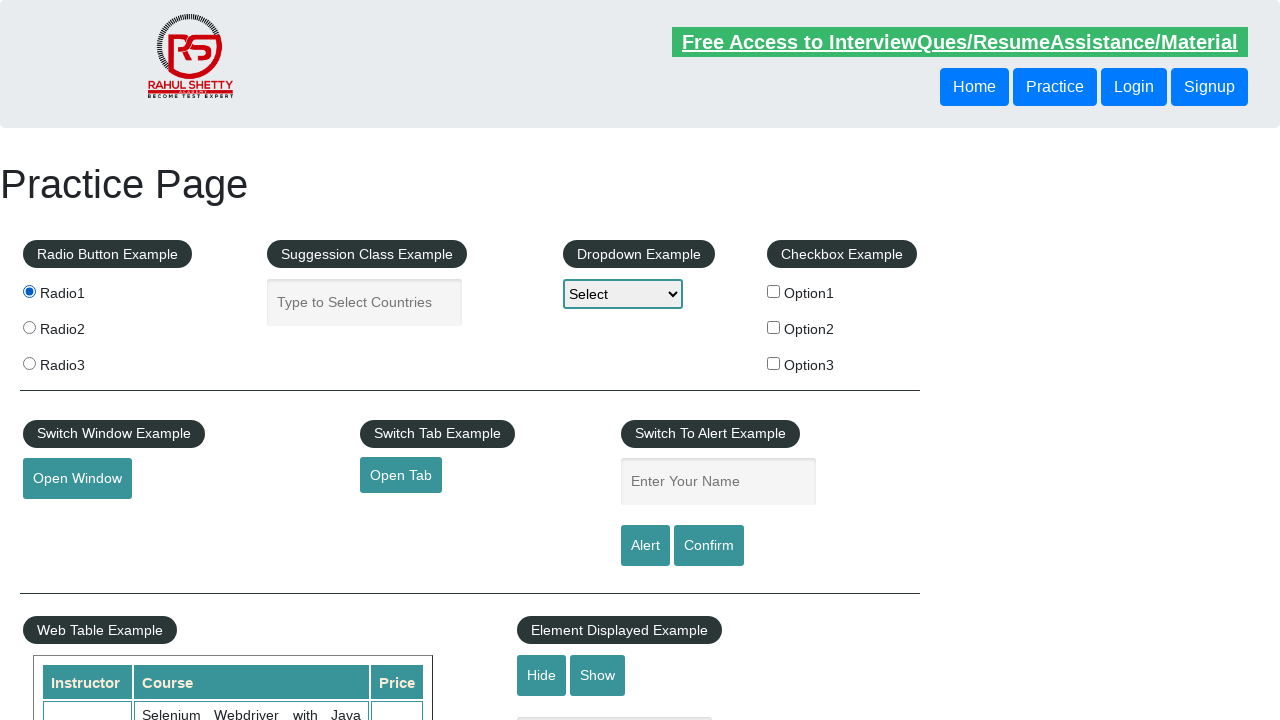

Located the first radio button for state checking
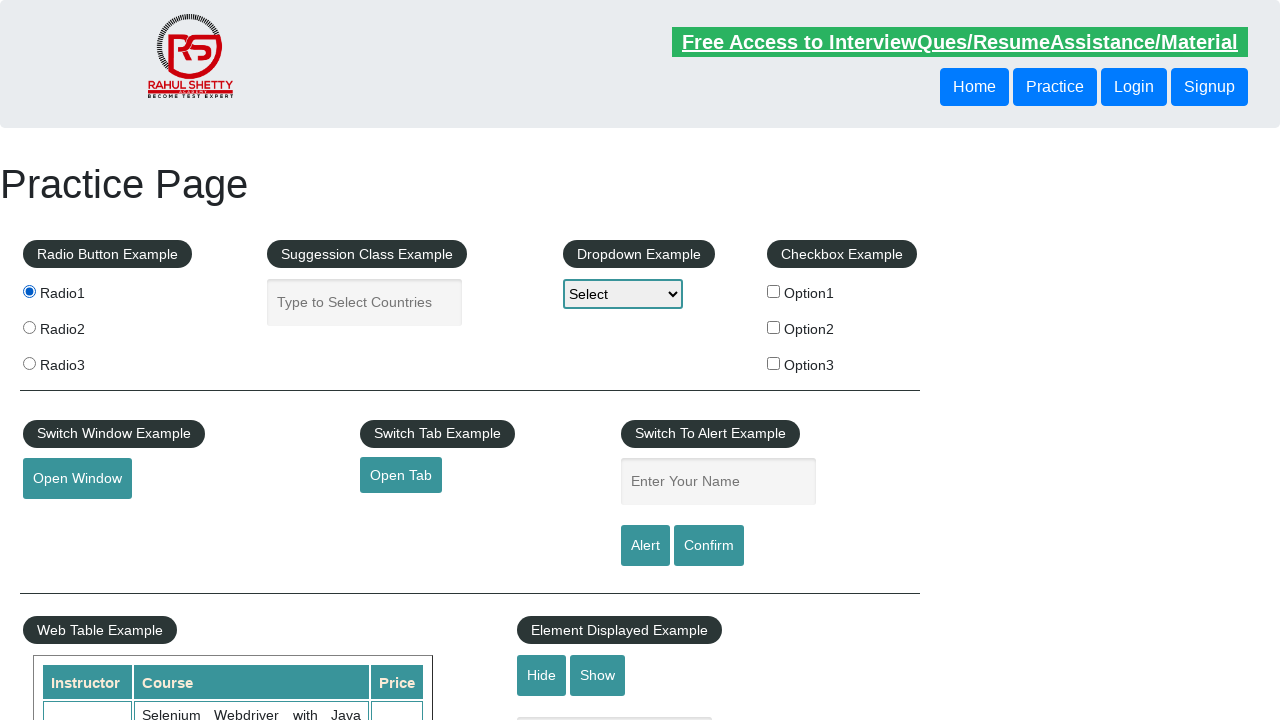

Checked if first radio button is selected: True
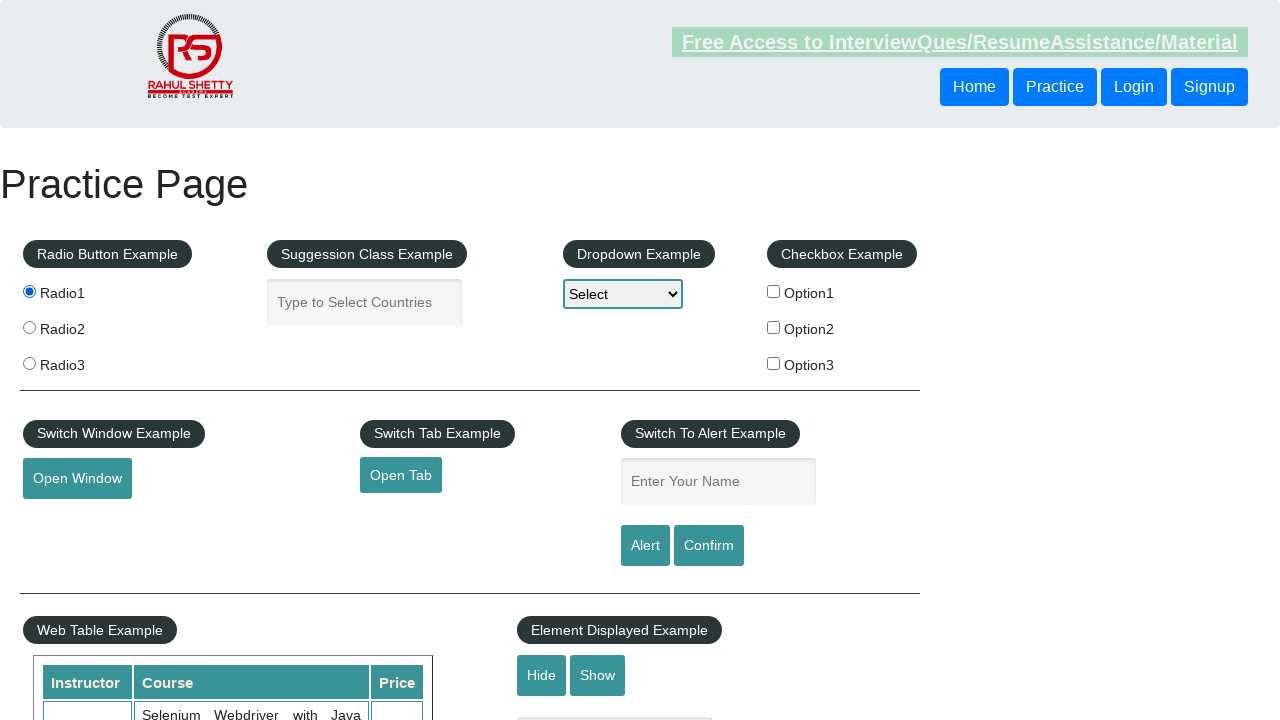

Checked if first radio button is visible: True
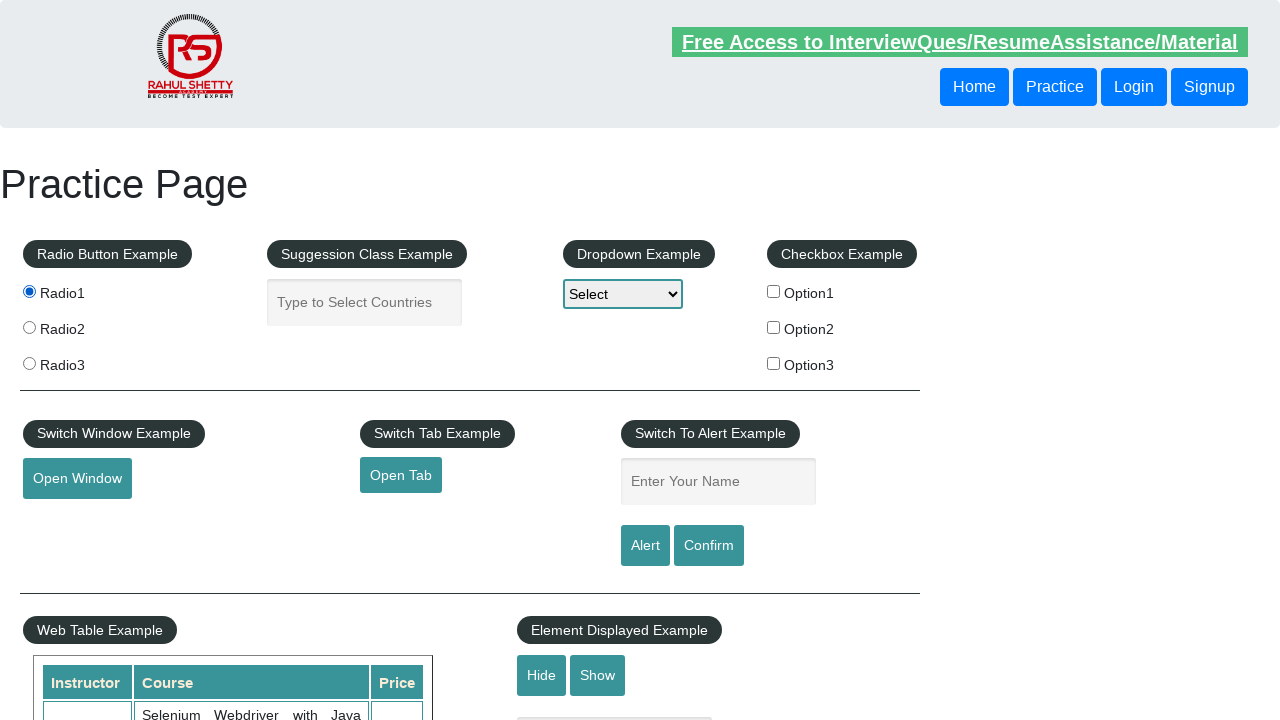

Checked if first radio button is enabled: True
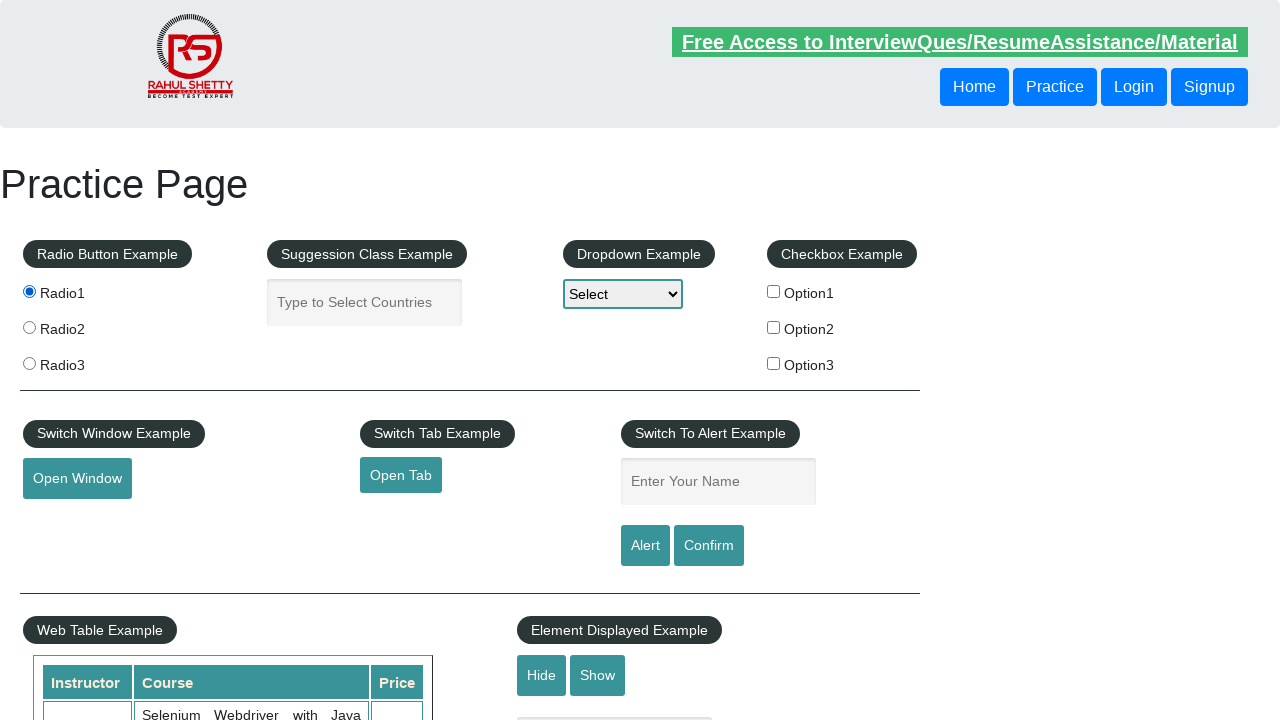

Located all radio buttons again to find 'radio2'
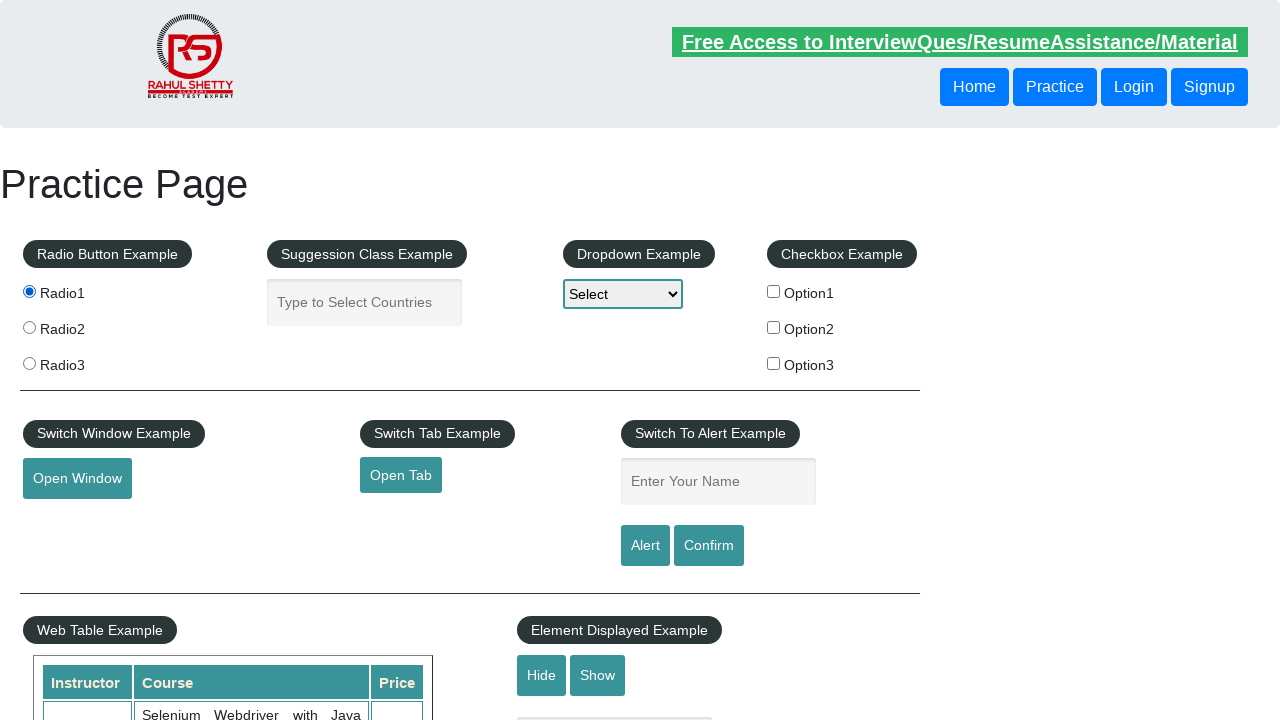

Clicked radio button with value 'radio2' at (29, 327) on input[name='radioButton'] >> nth=1
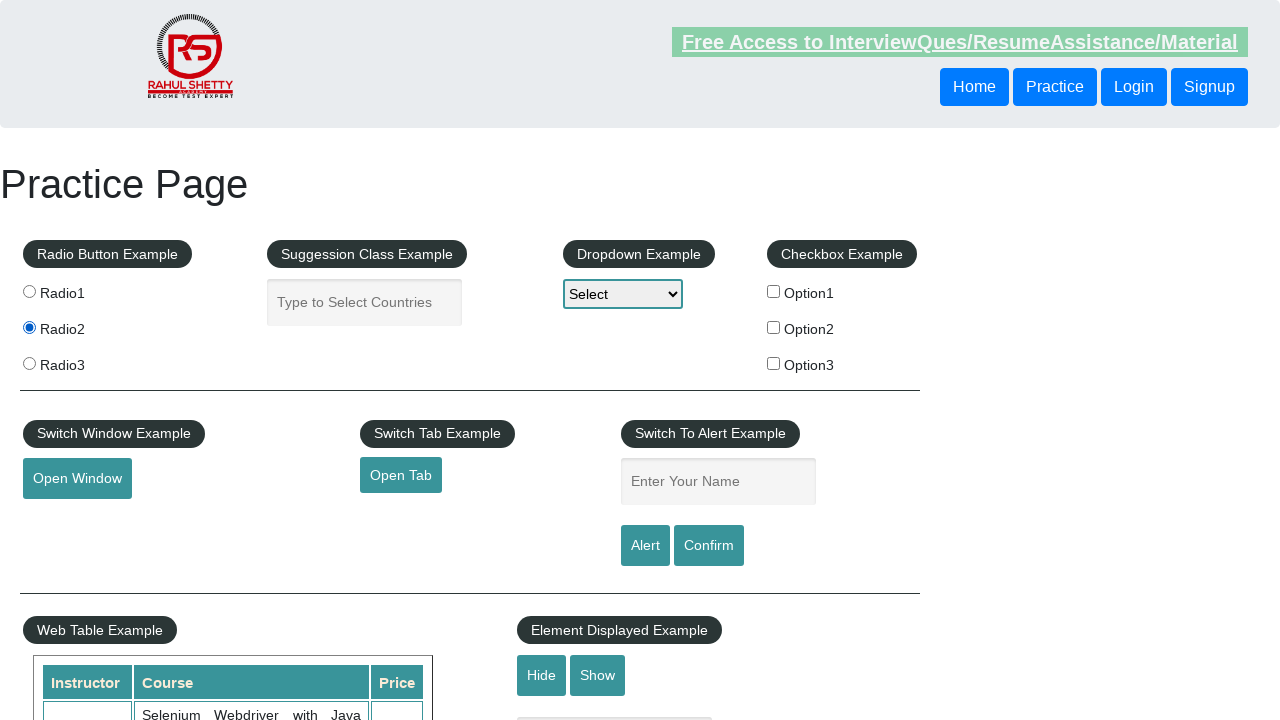

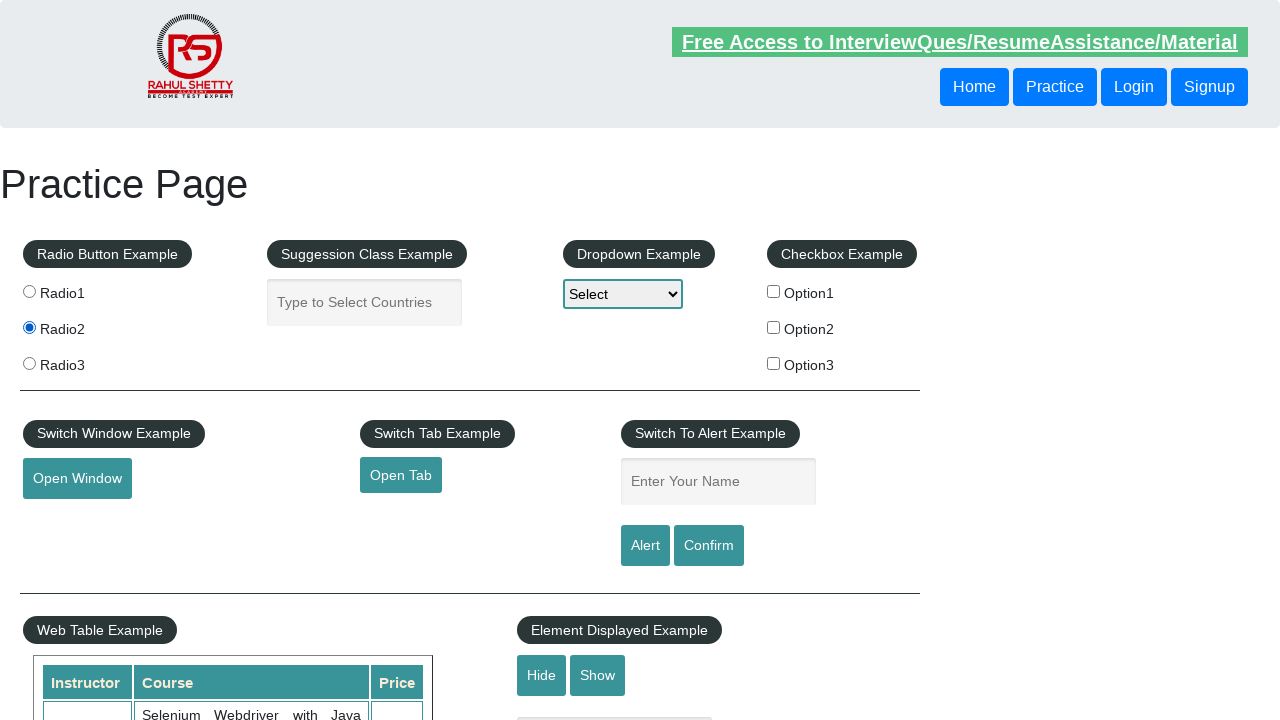